Tests file upload functionality by selecting a file and clicking the upload button, then verifying the success message is displayed

Starting URL: https://the-internet.herokuapp.com/upload

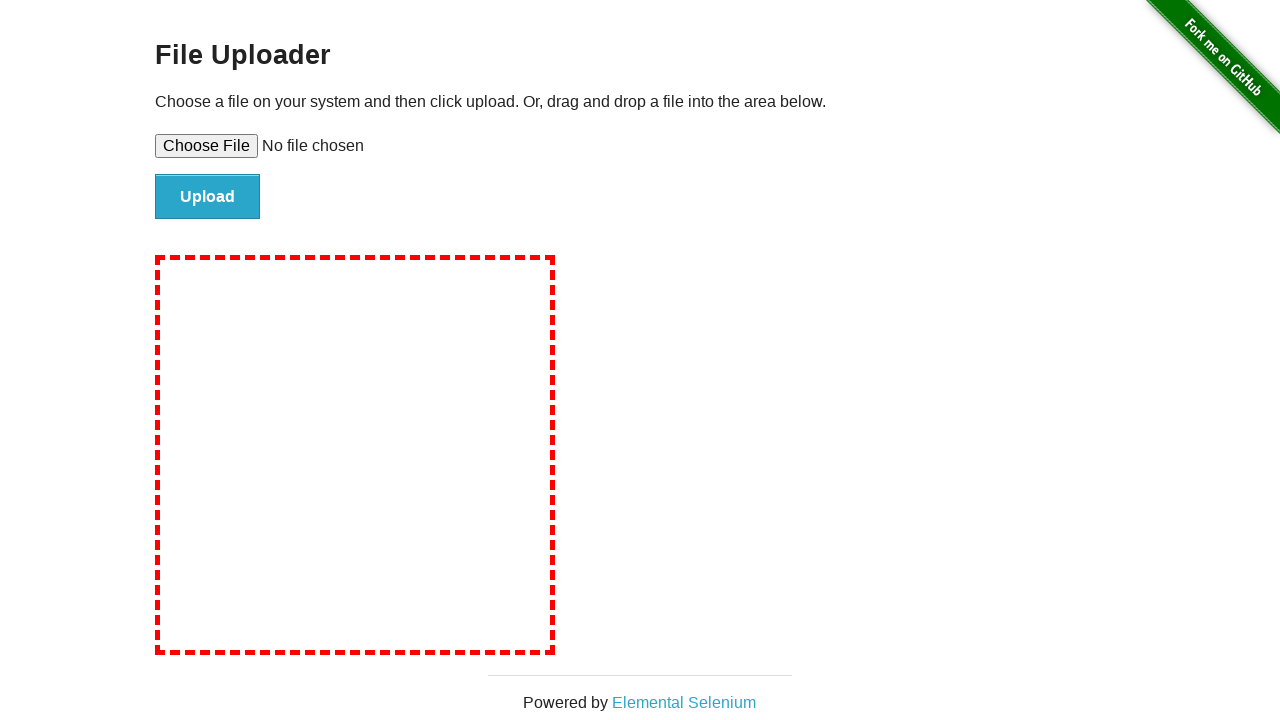

Created temporary test file for upload
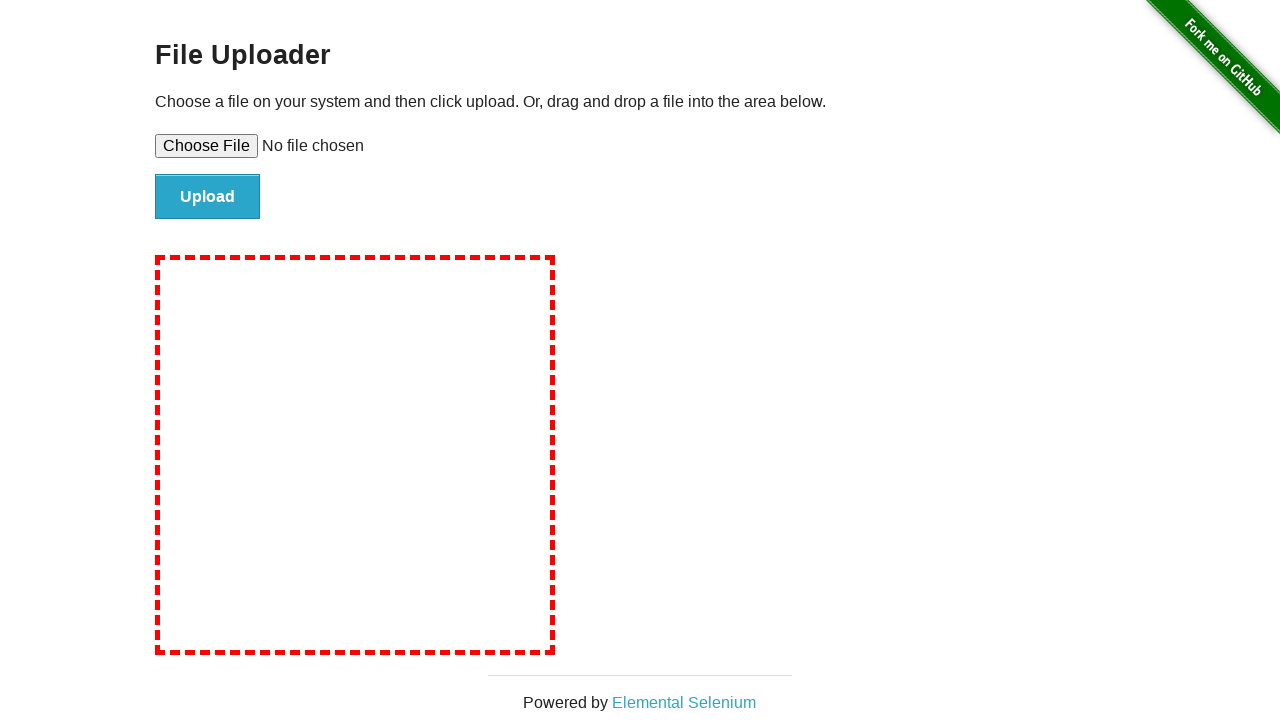

Selected file for upload using file input field
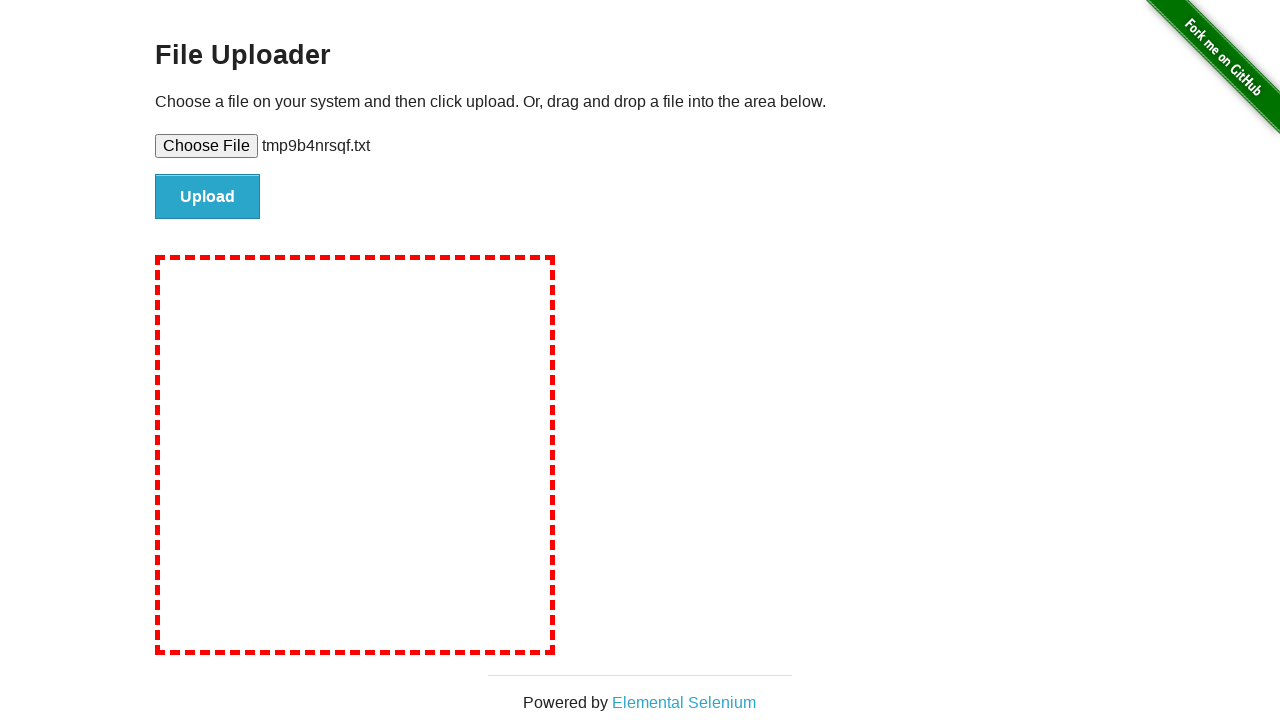

Clicked the upload button at (208, 197) on #file-submit
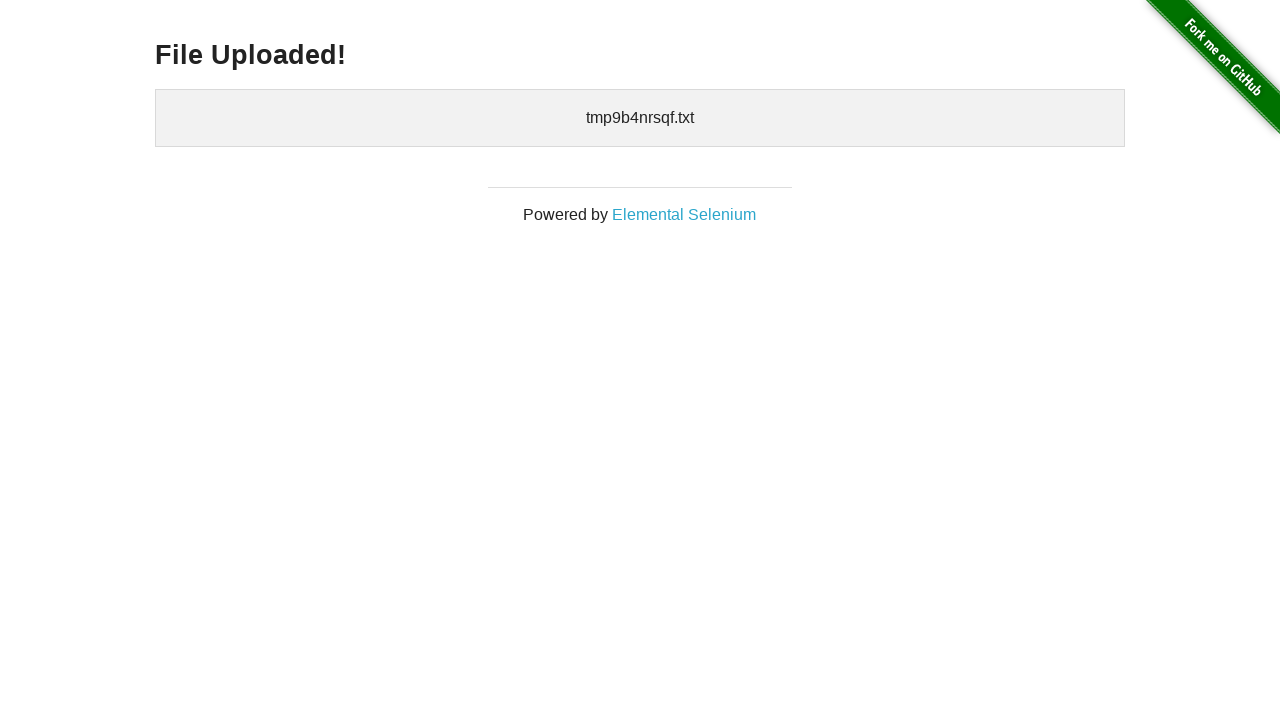

Success message header appeared after upload
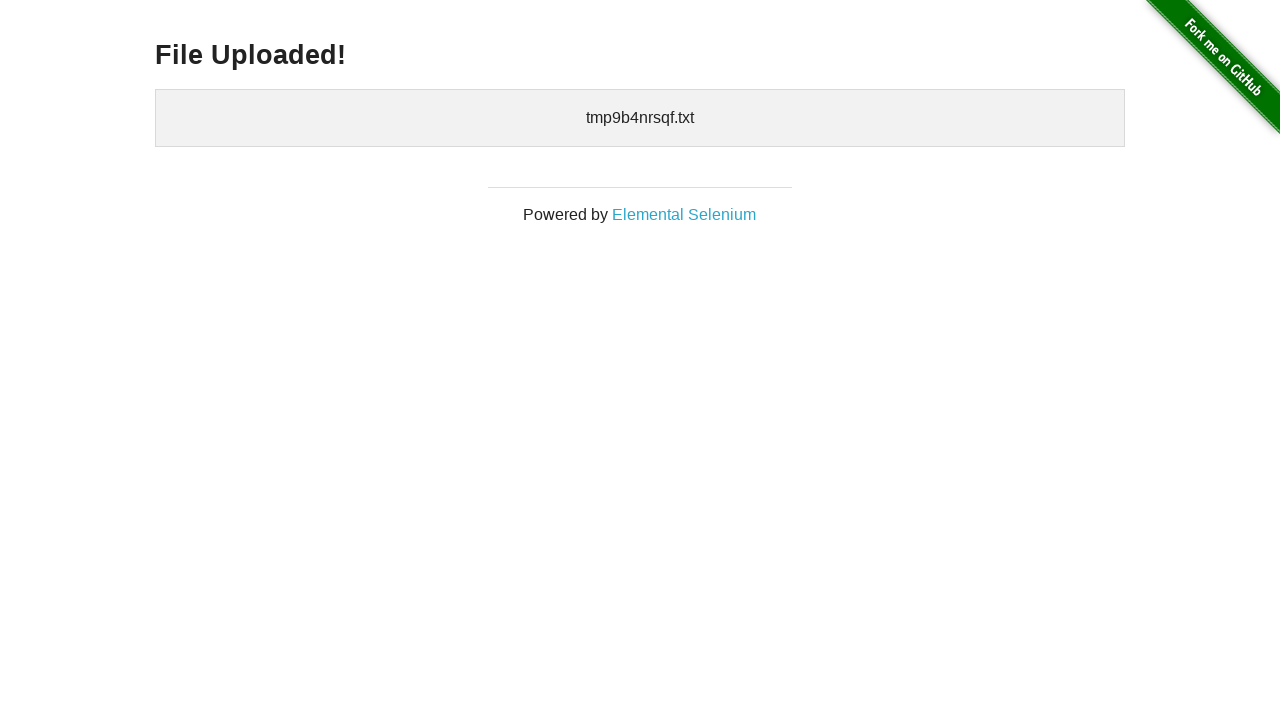

Verified success message is visible
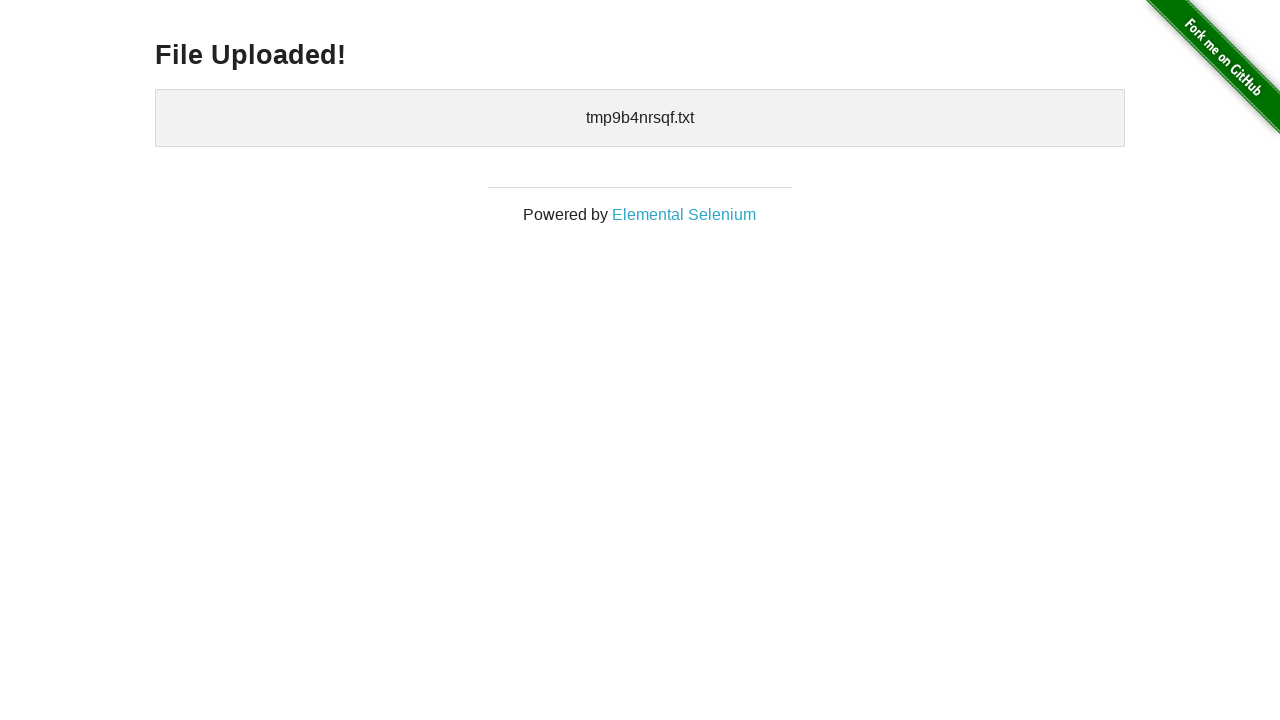

Verified success message text is 'File Uploaded!'
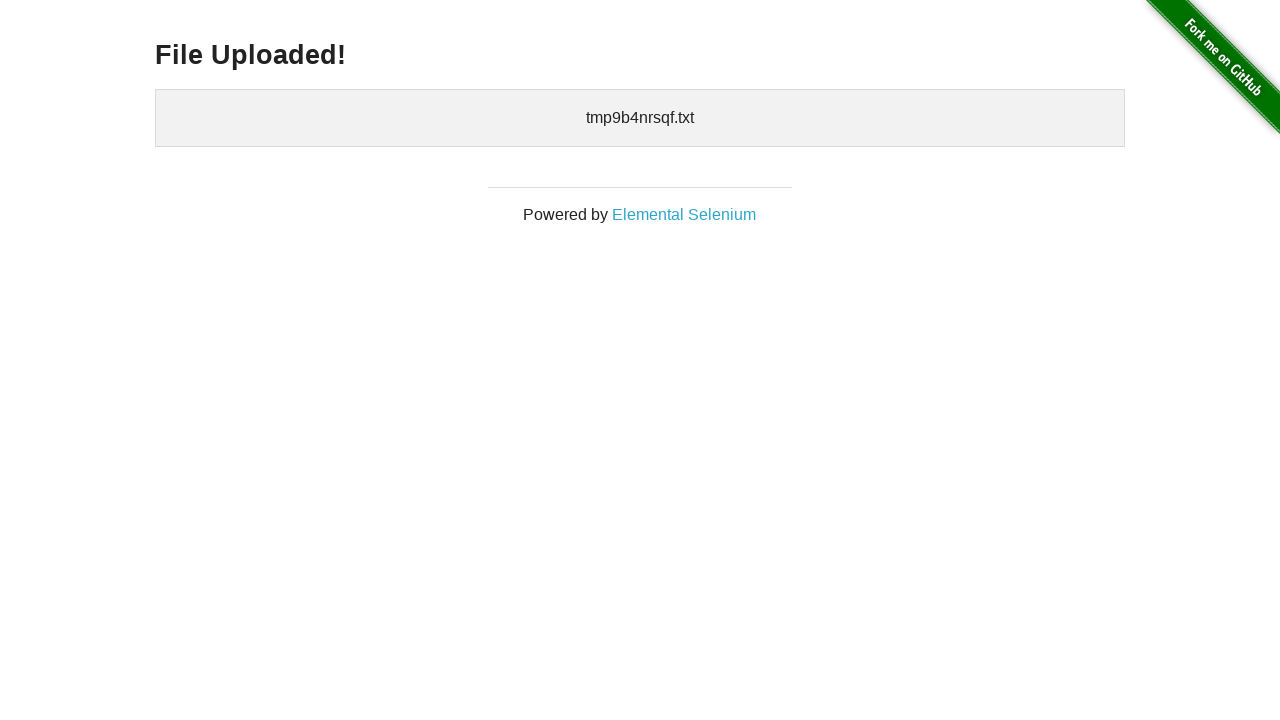

Cleaned up temporary test file
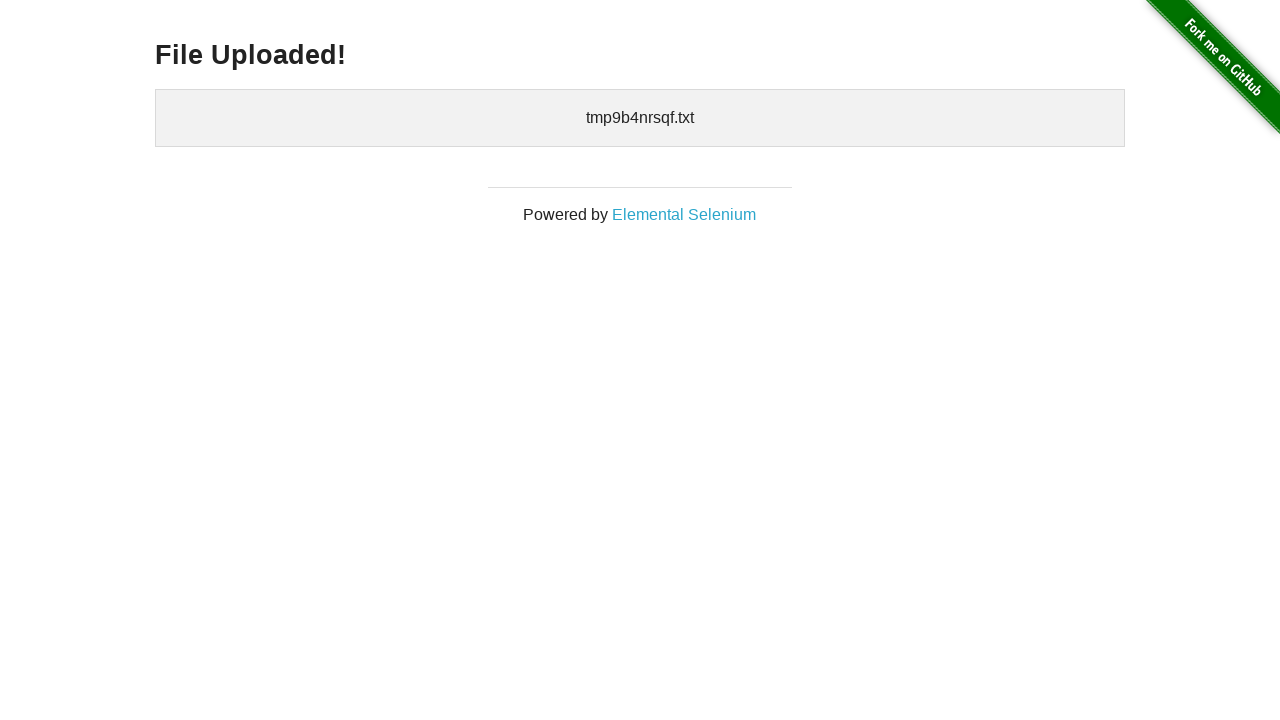

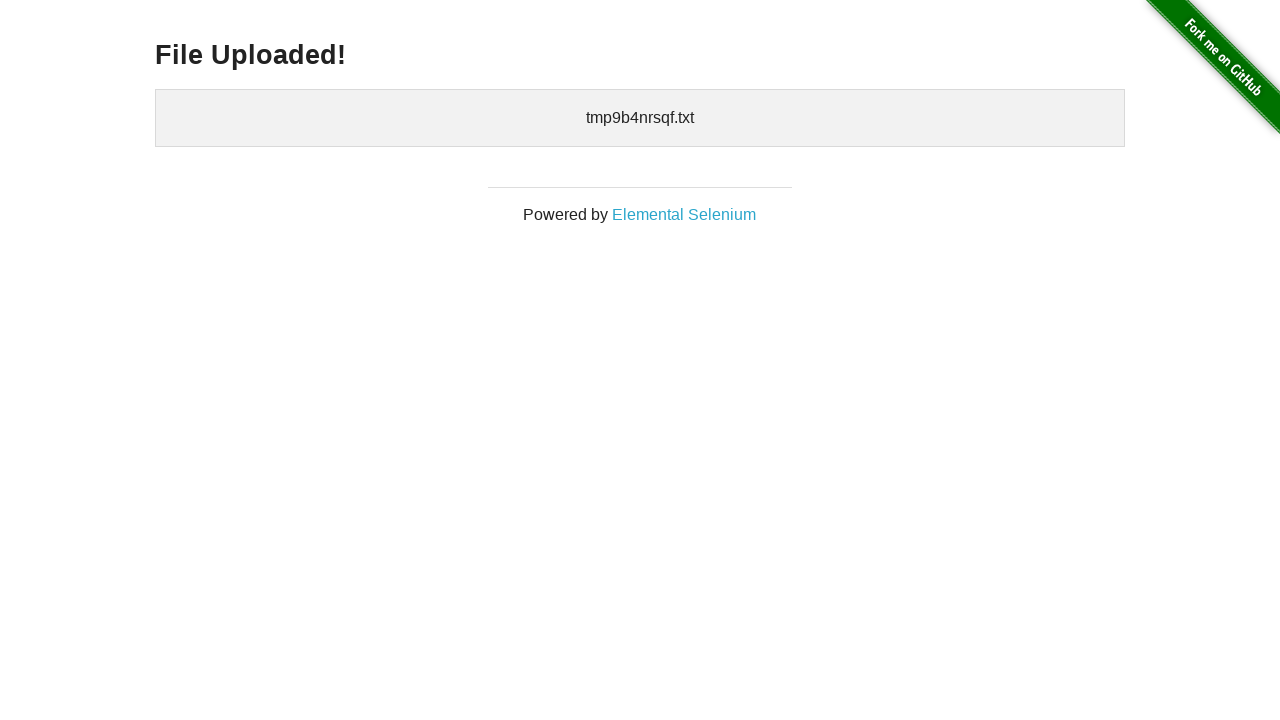